Tests window switching functionality by clicking a link that opens a new window, verifying content in both windows, and switching between them

Starting URL: https://the-internet.herokuapp.com/windows

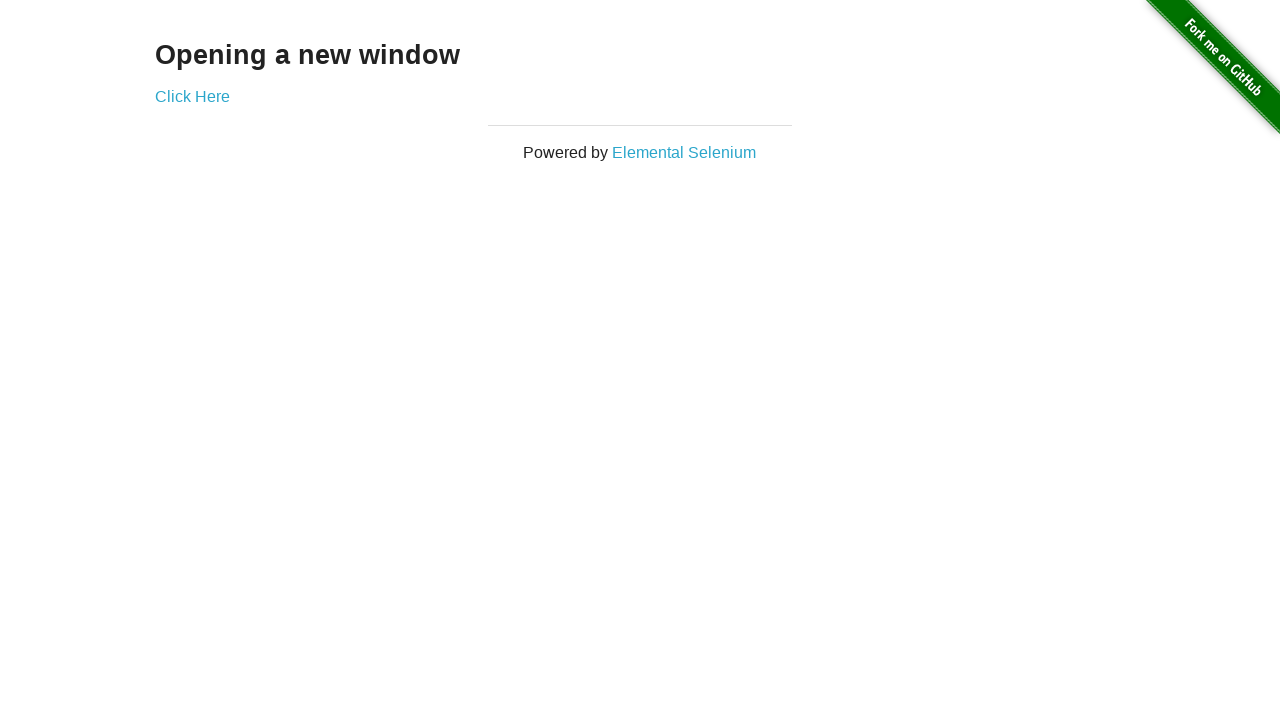

Retrieved initial page heading text
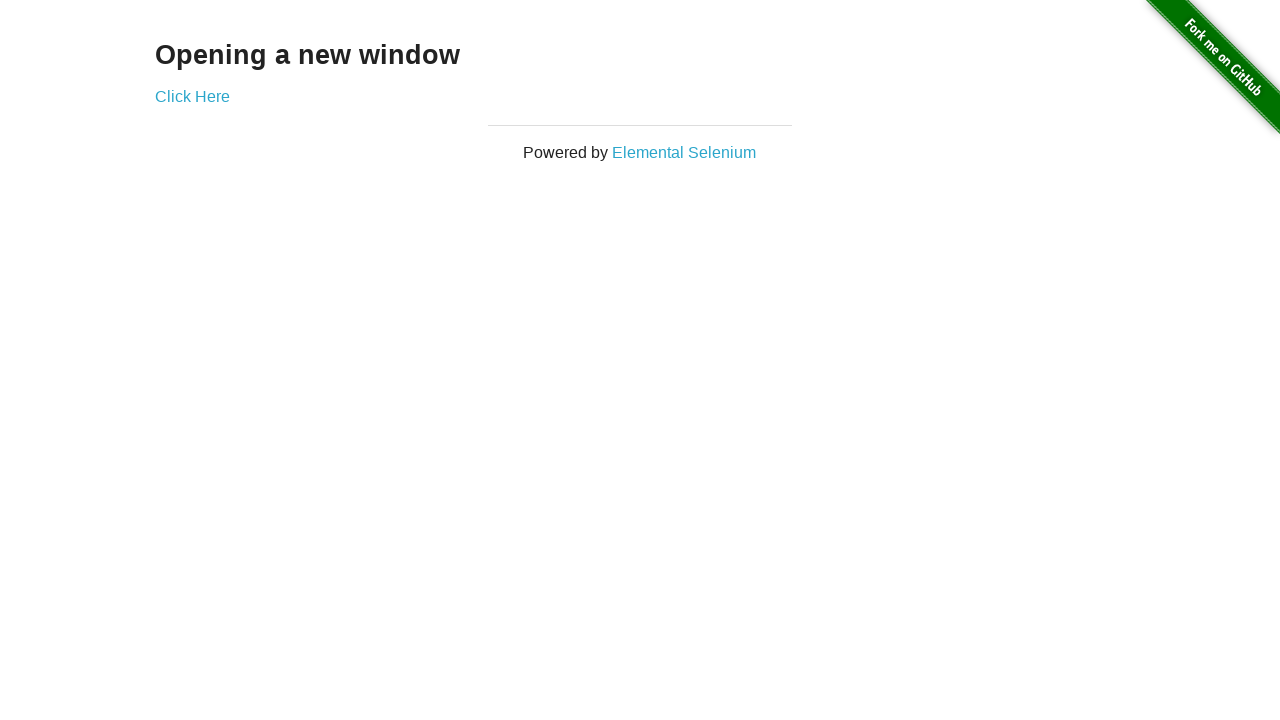

Verified initial page heading is 'Opening a new window'
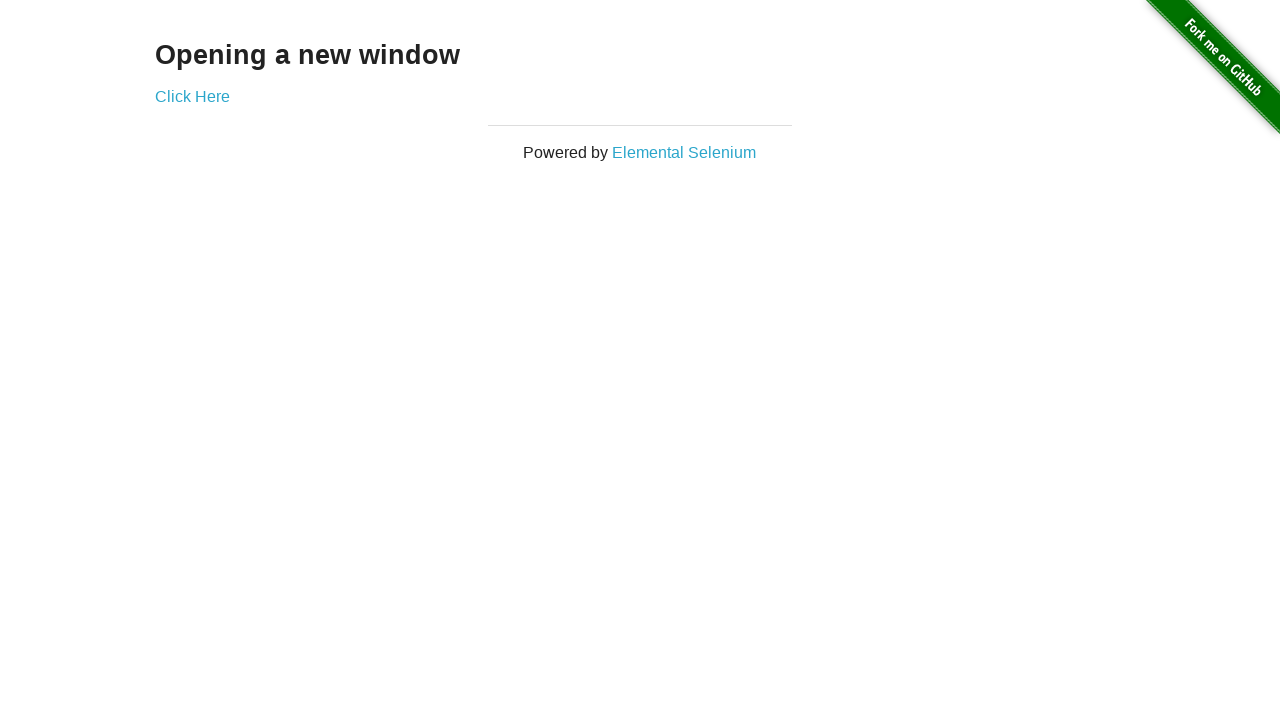

Verified initial page title is 'The Internet'
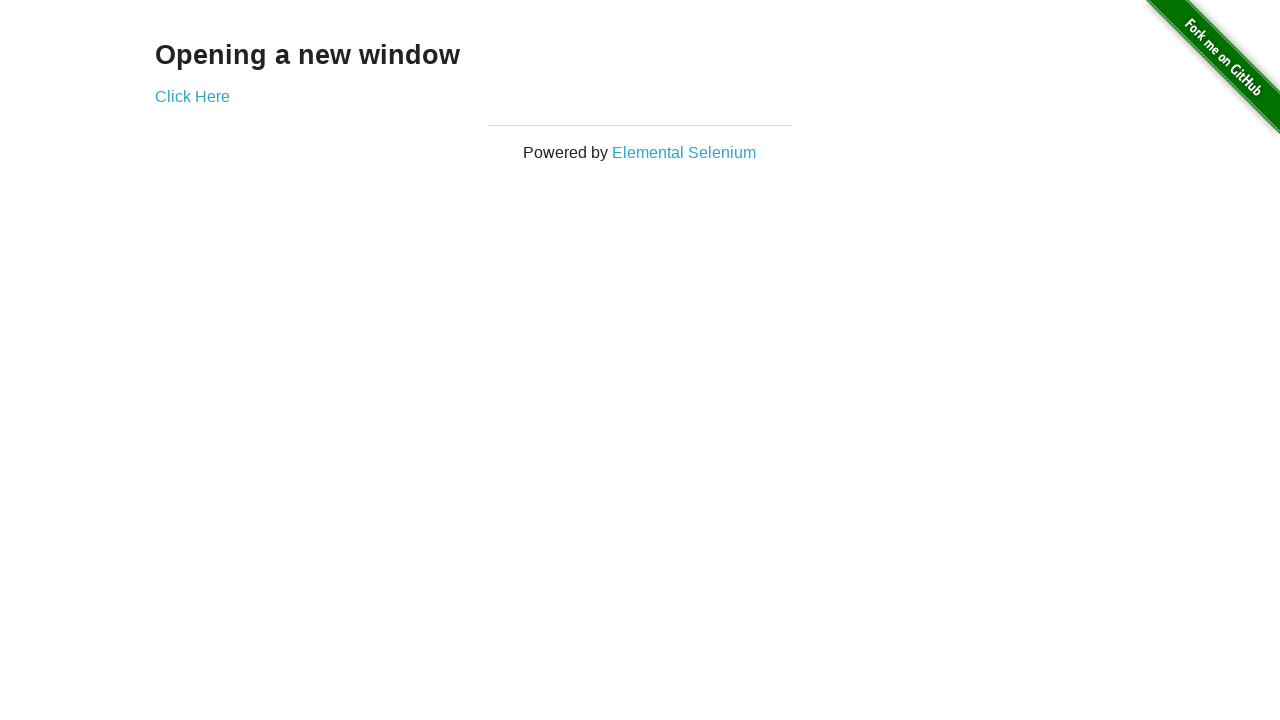

Clicked 'Click Here' link to open new window at (192, 96) on text=Click Here
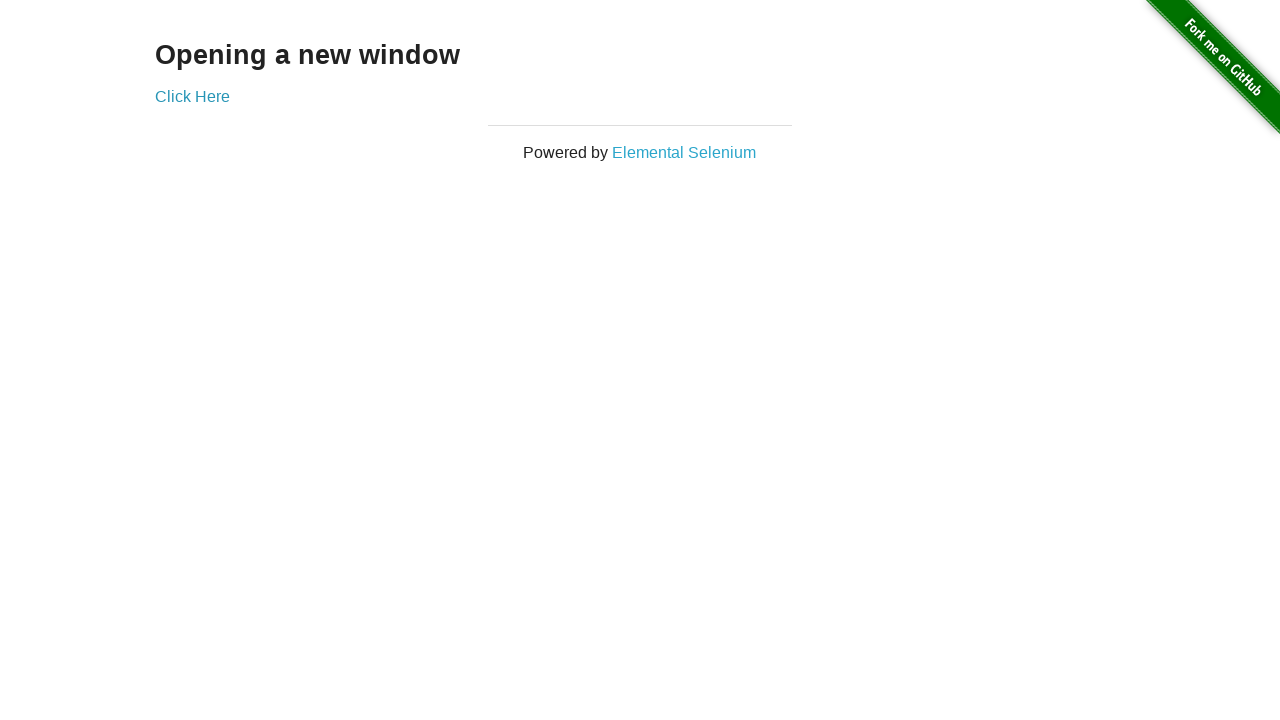

New window loaded and ready
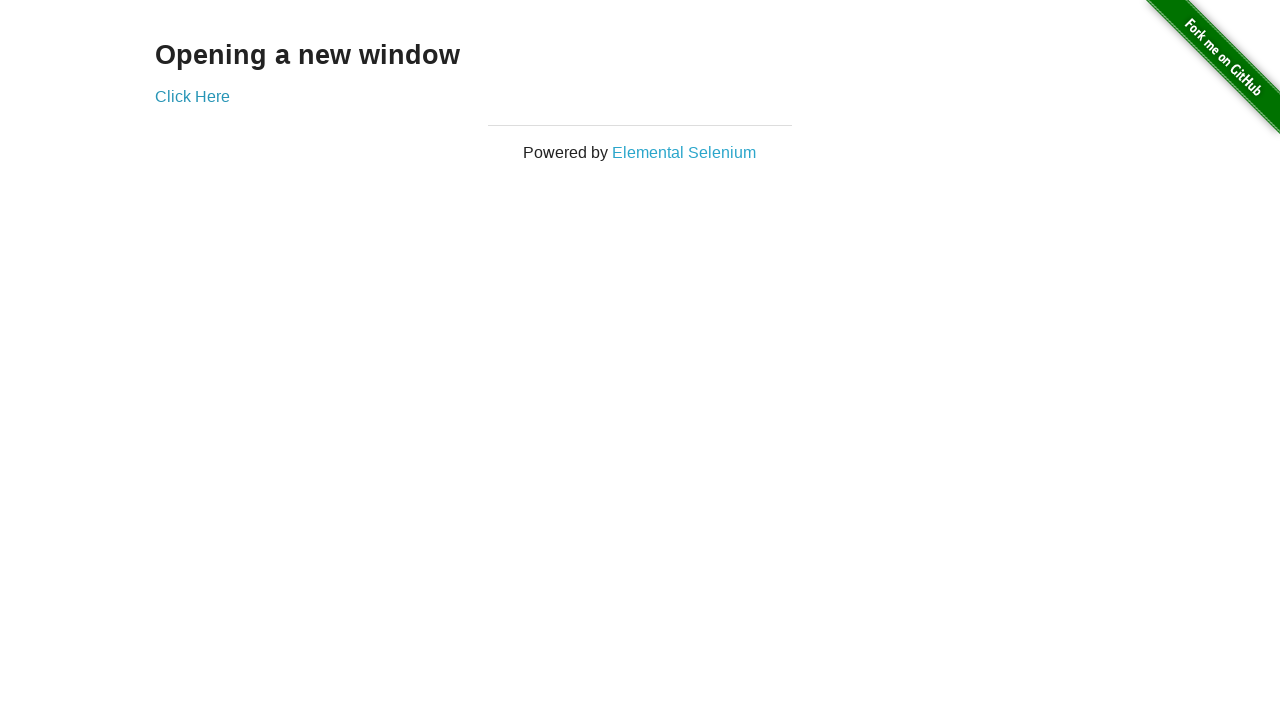

Verified new window title is 'New Window'
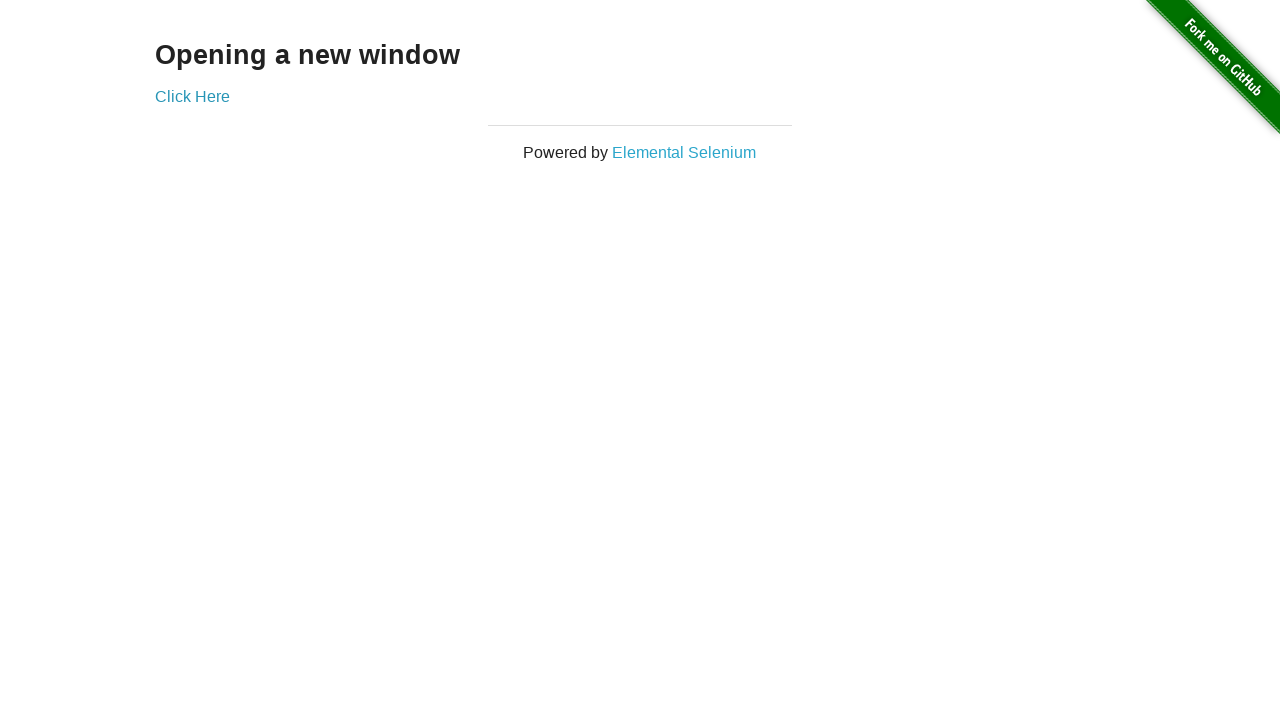

Retrieved heading text from new window
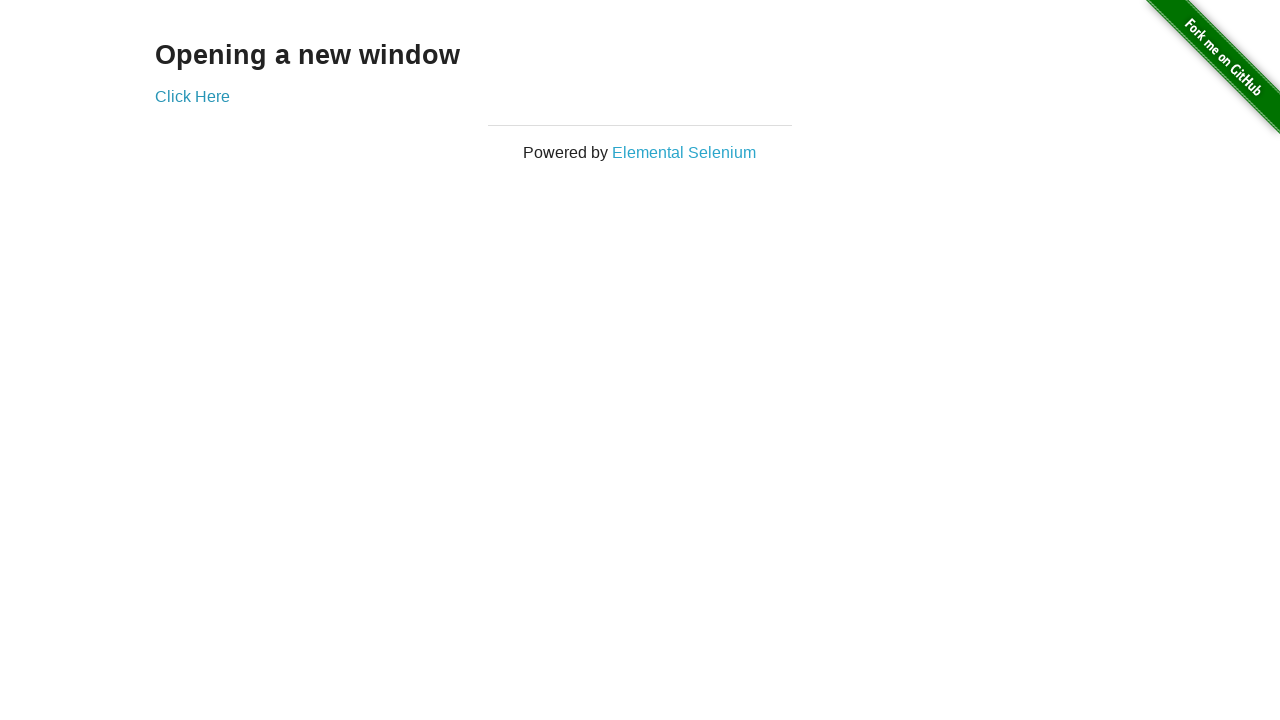

Verified new window heading is 'New Window'
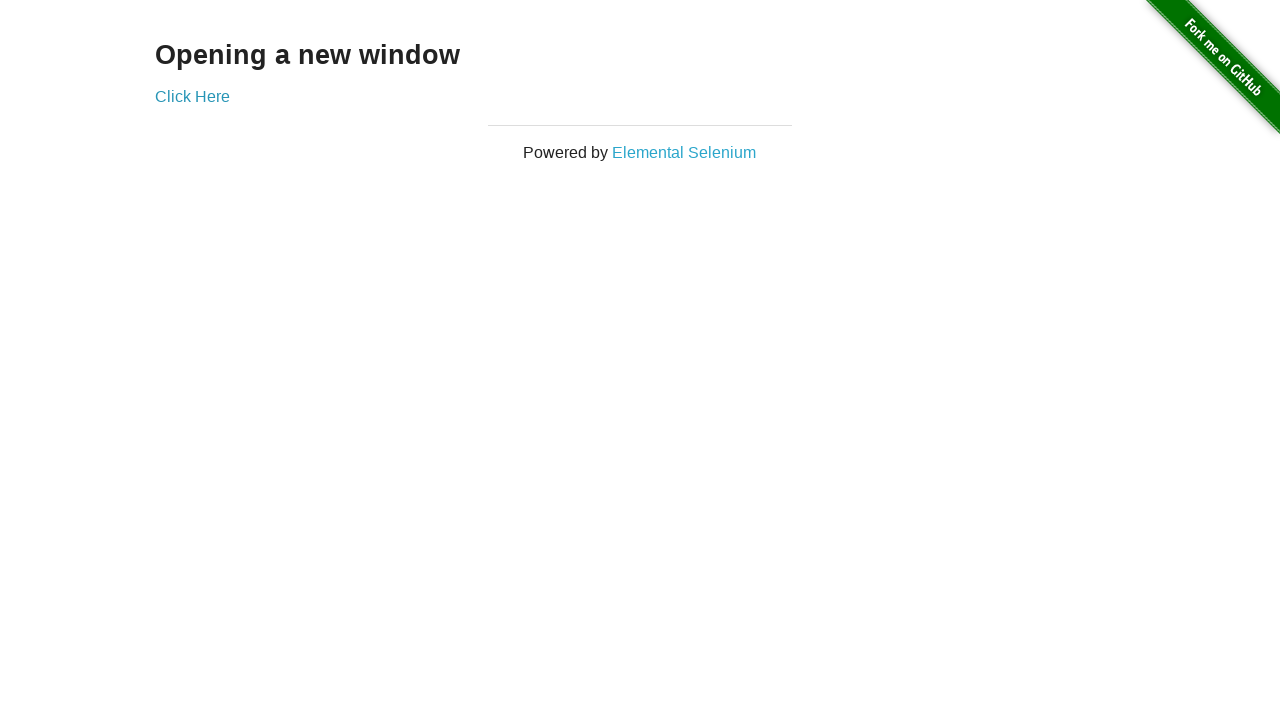

Switched back to original window by bringing it to front
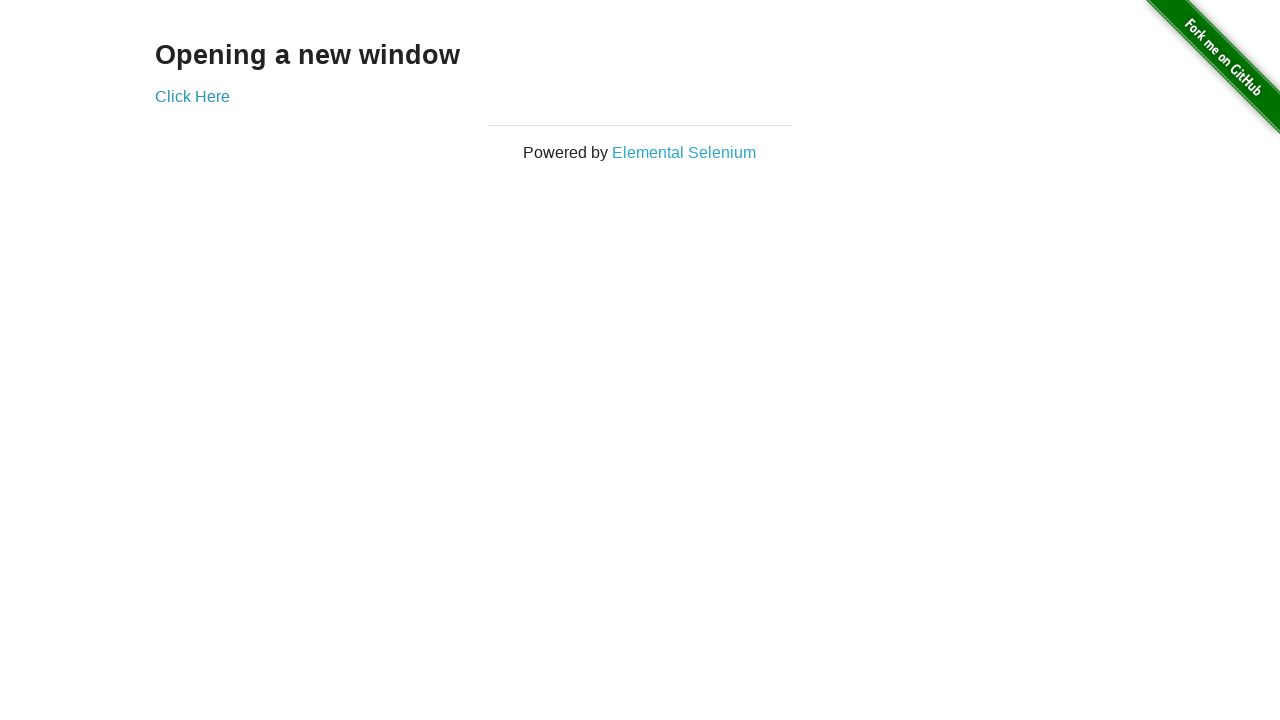

Verified original window title is still 'The Internet'
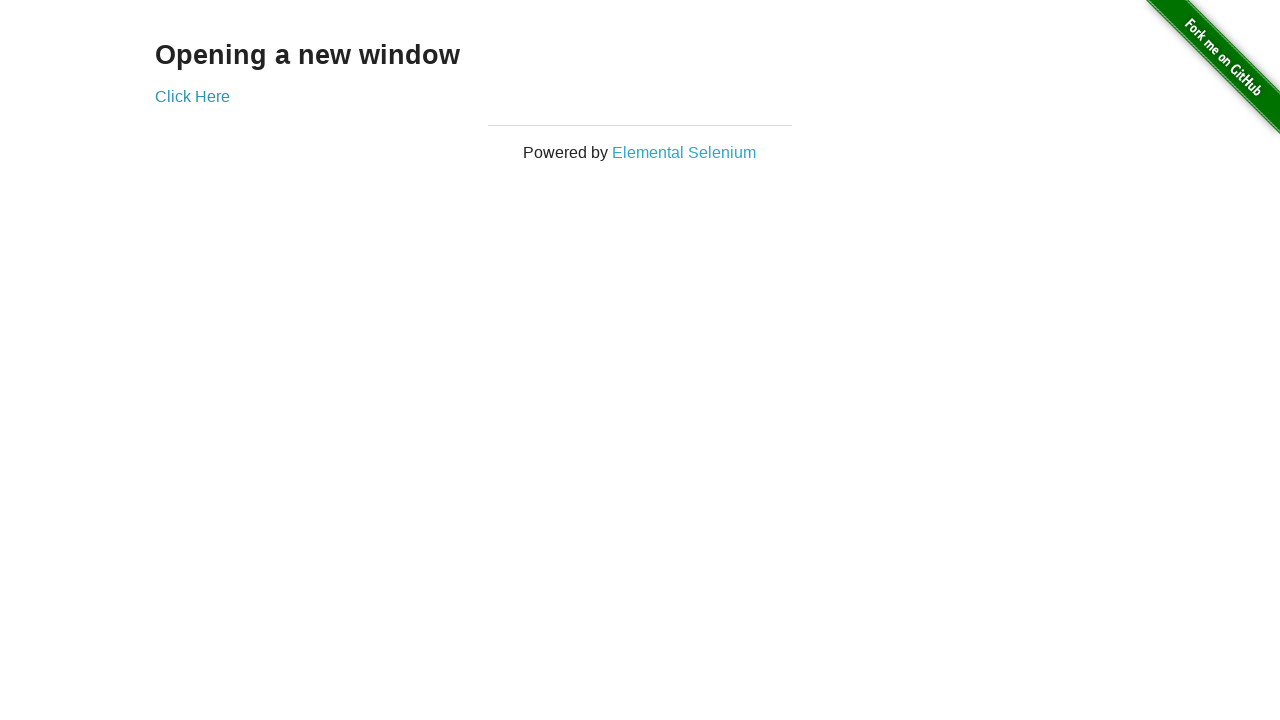

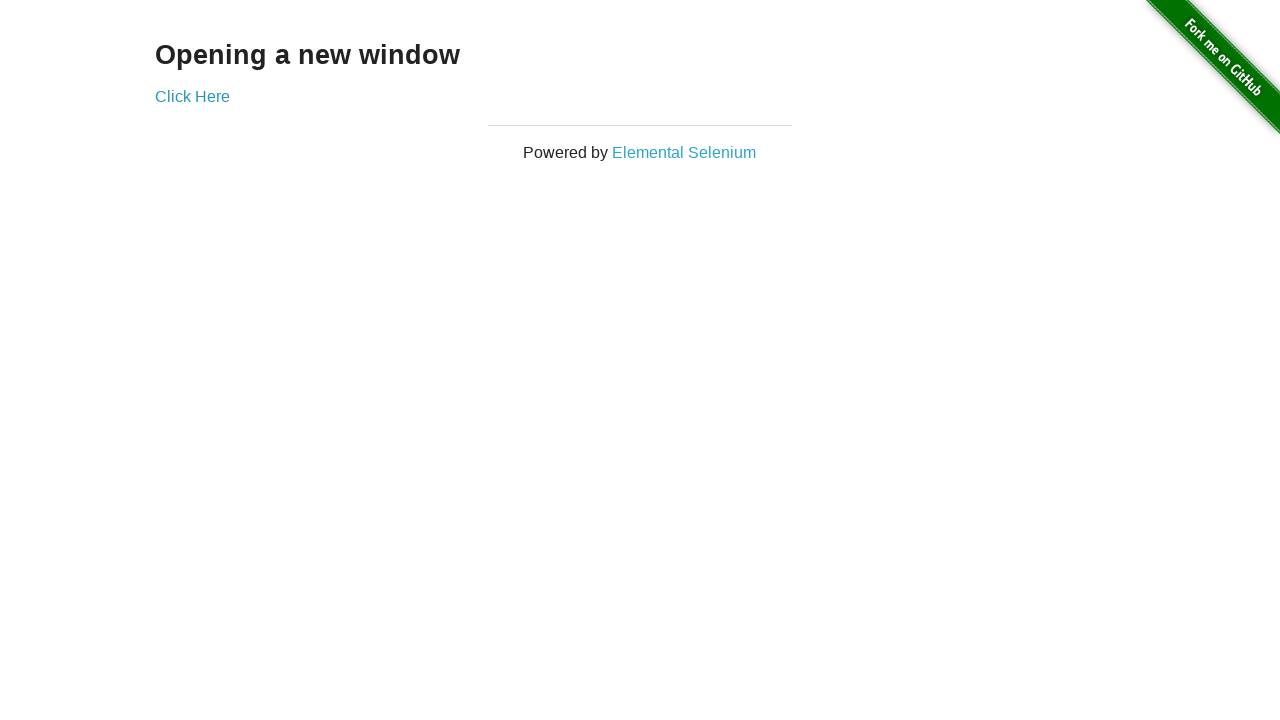